Tests navigation to a tag page by clicking a tag link on a quote

Starting URL: https://quotes.toscrape.com

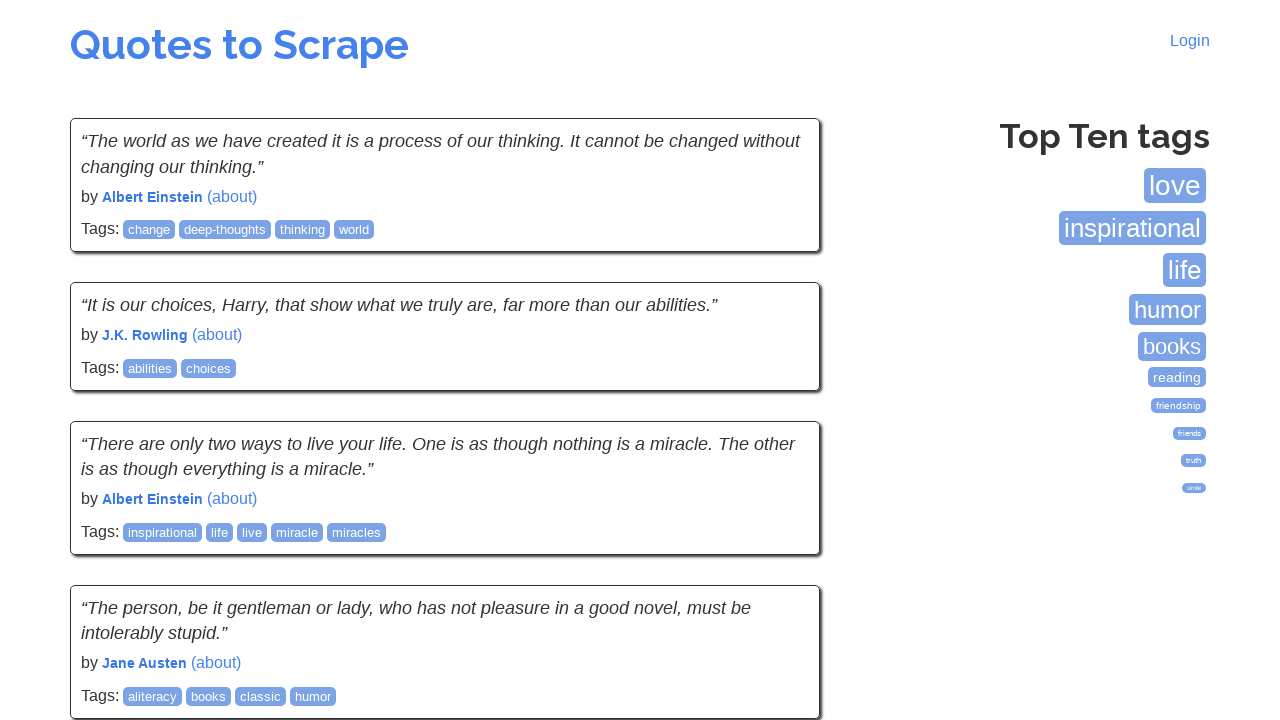

Clicked on the first tag link in a quote at (149, 230) on .quote .tags a
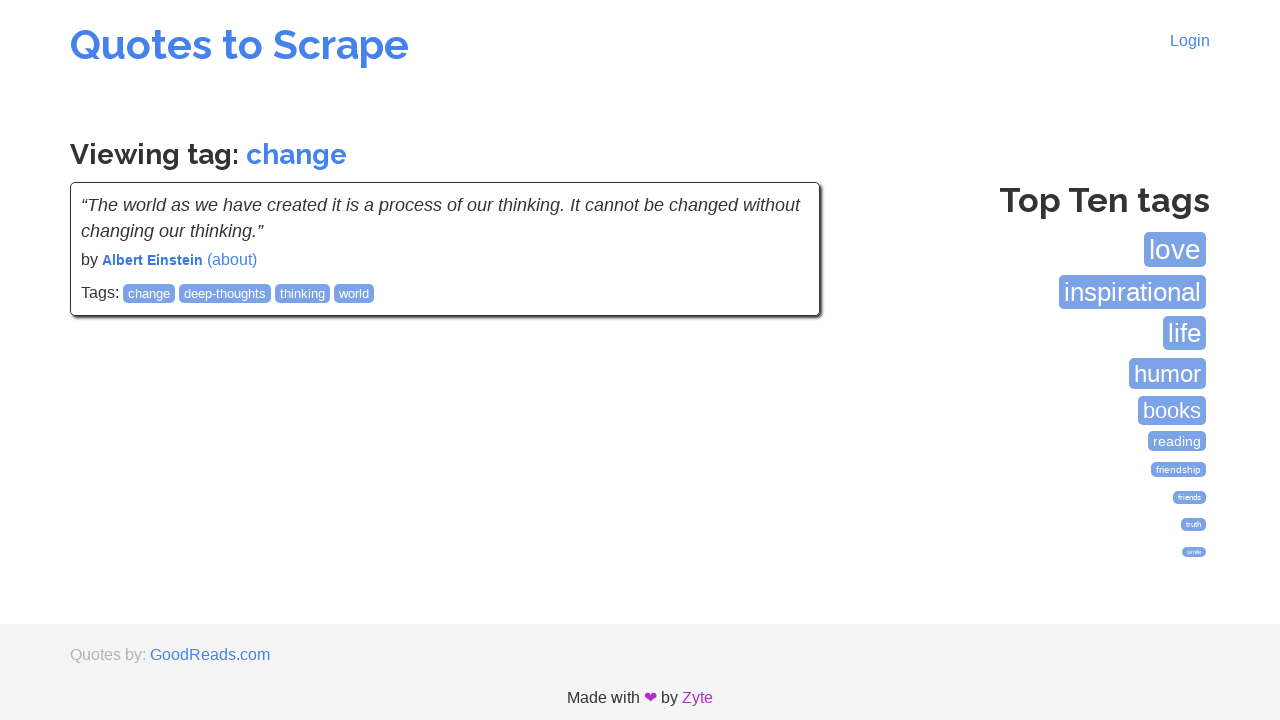

Waited for navigation to tag page URL
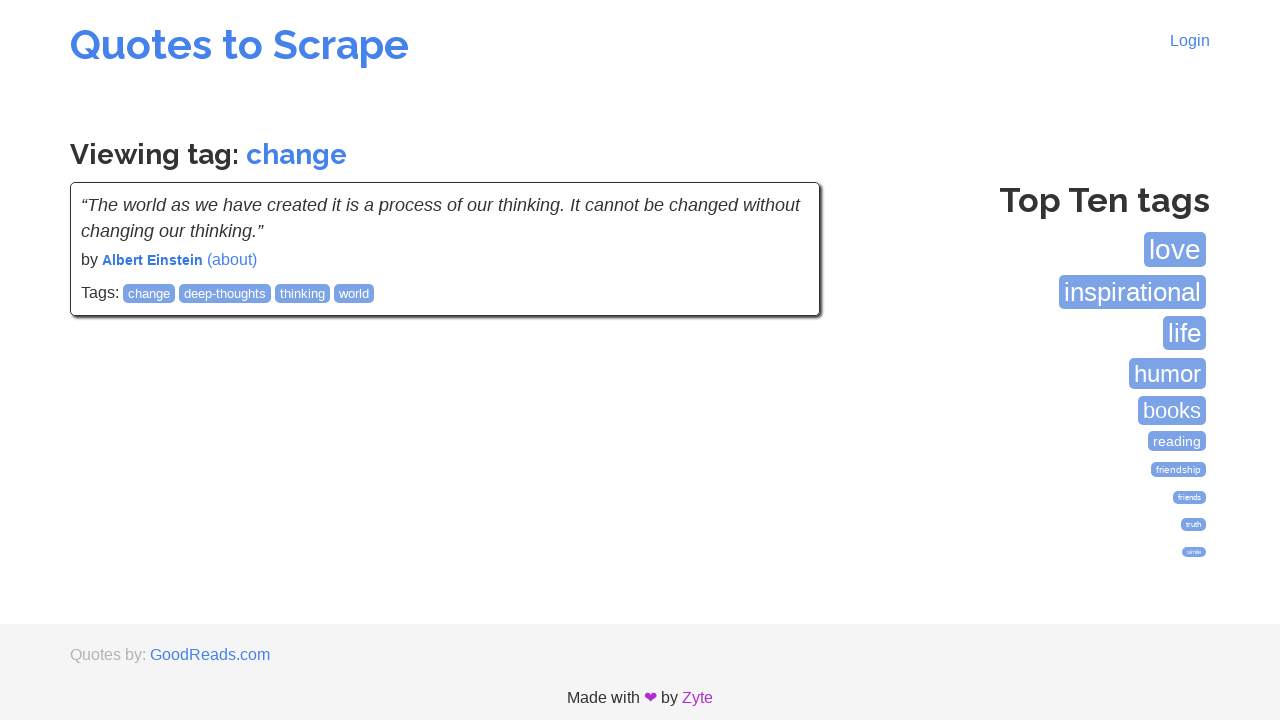

Verified that URL contains /tag/ path
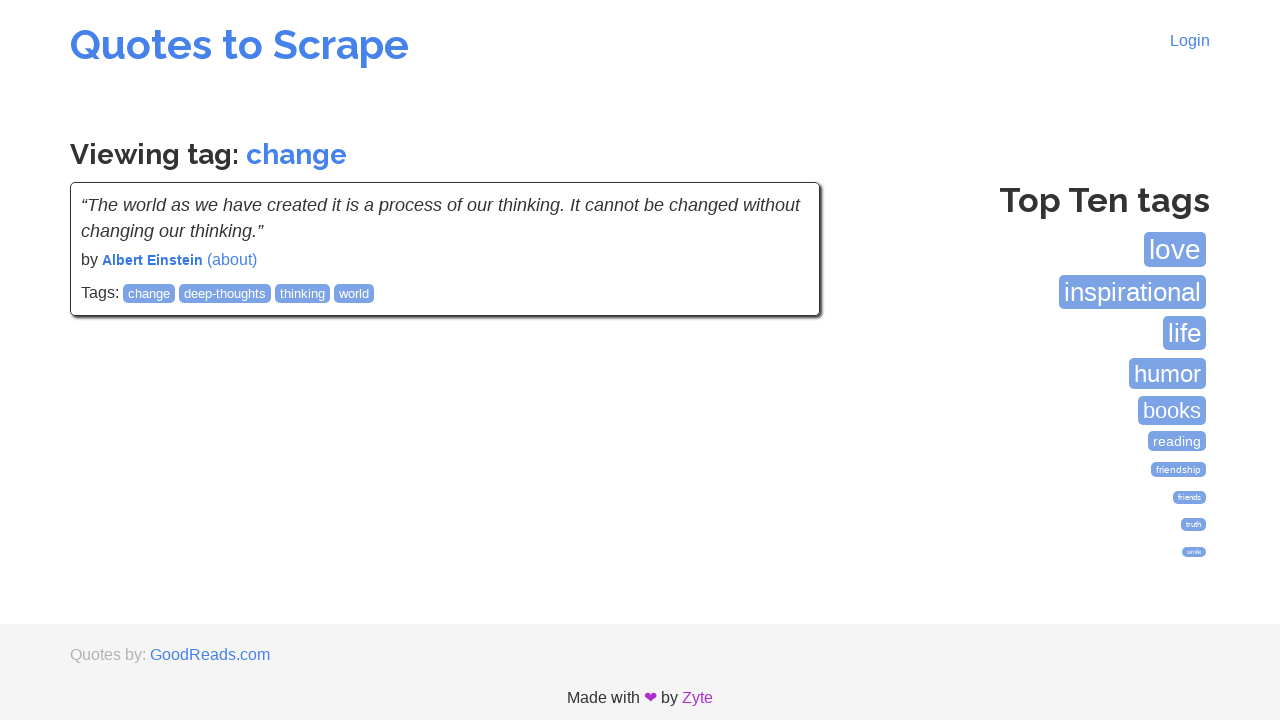

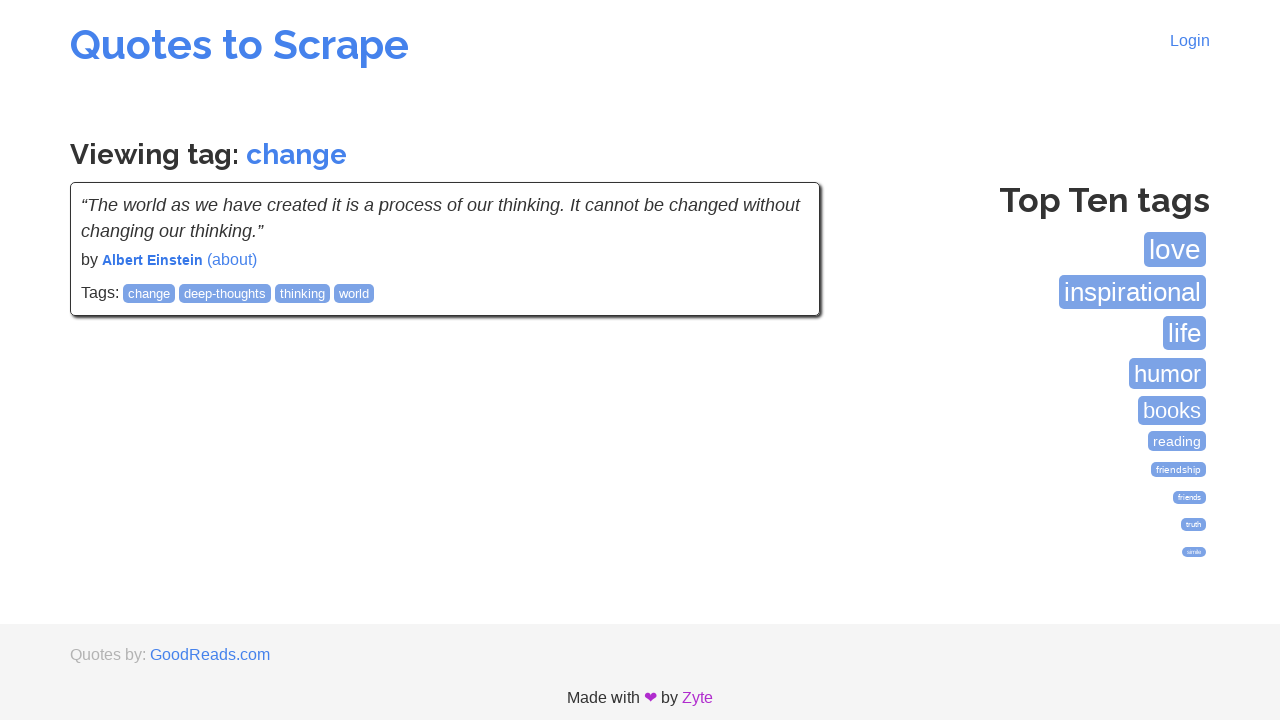